Navigates to a test automation website and retrieves window handle information

Starting URL: https://www.testotomasyonu.com

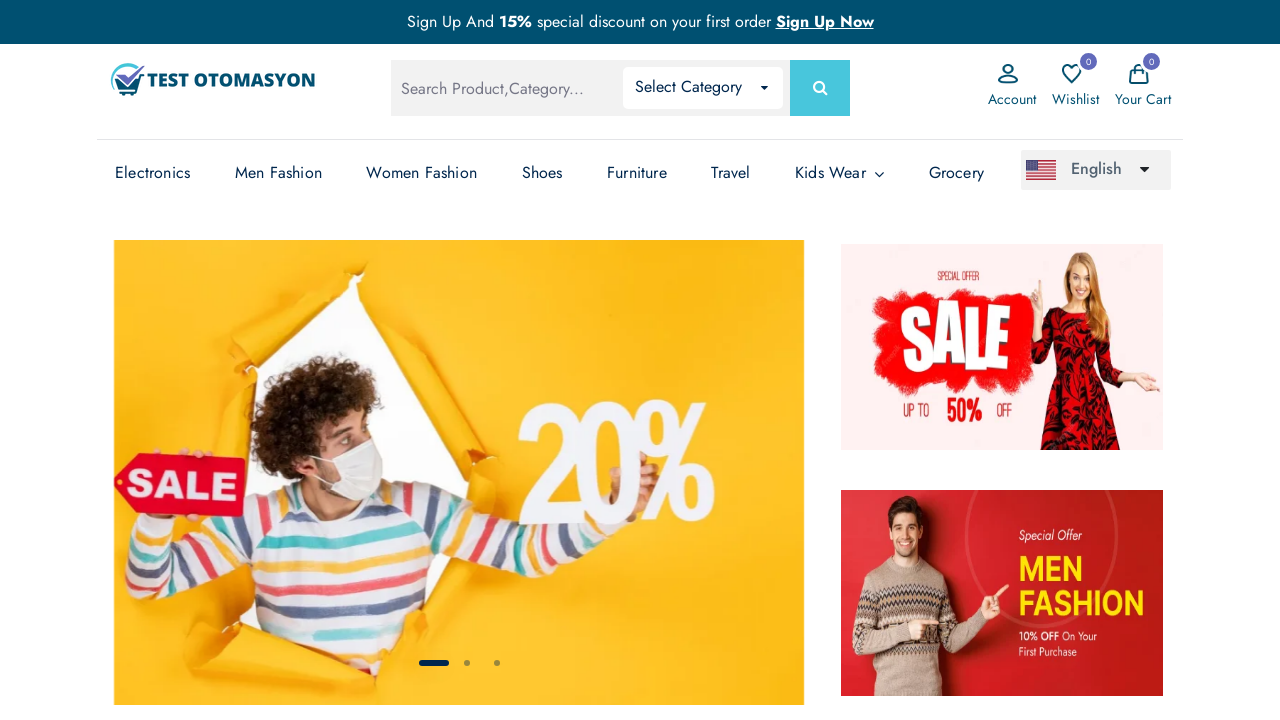

Waited for page to load with networkidle state
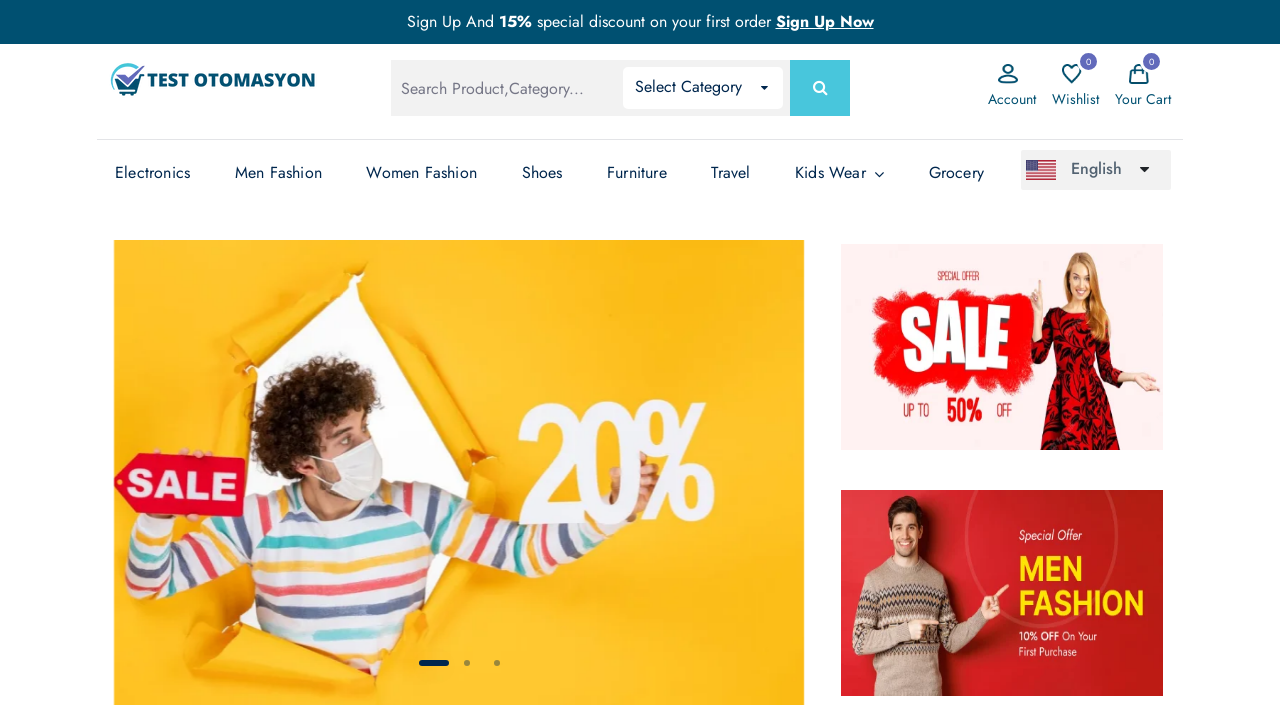

Test automation website loaded and verified at https://www.testotomasyonu.com
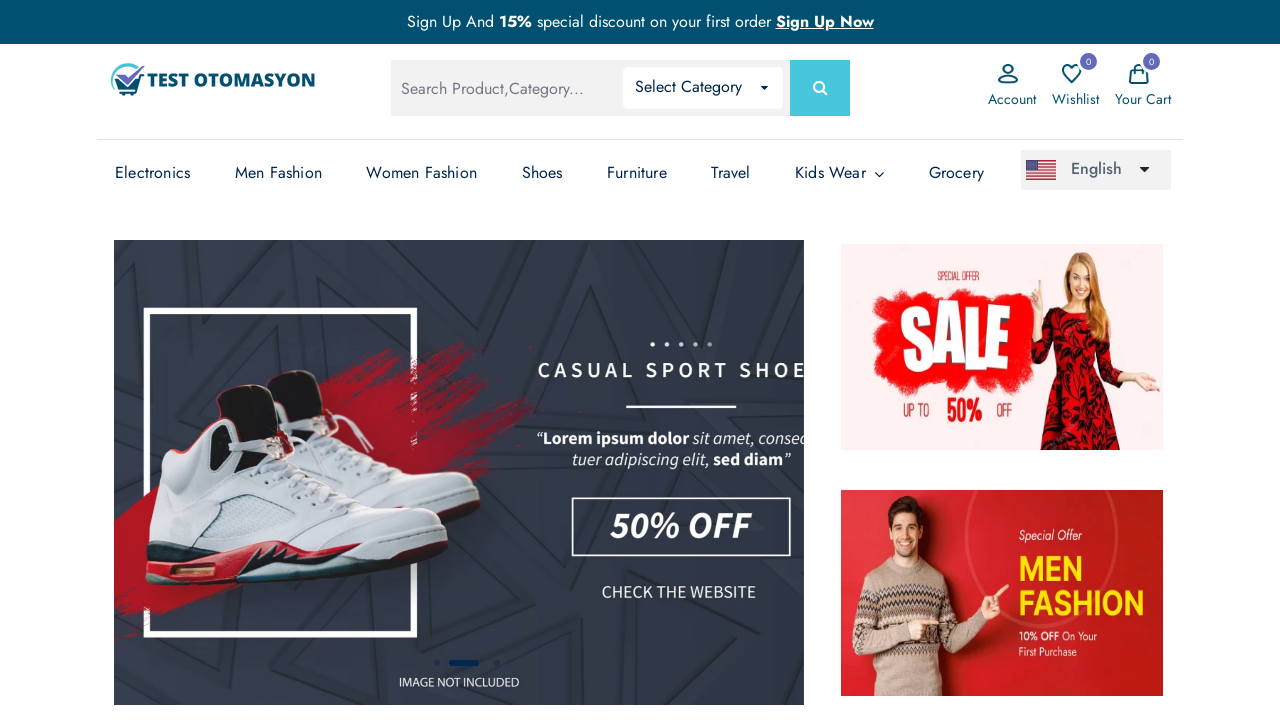

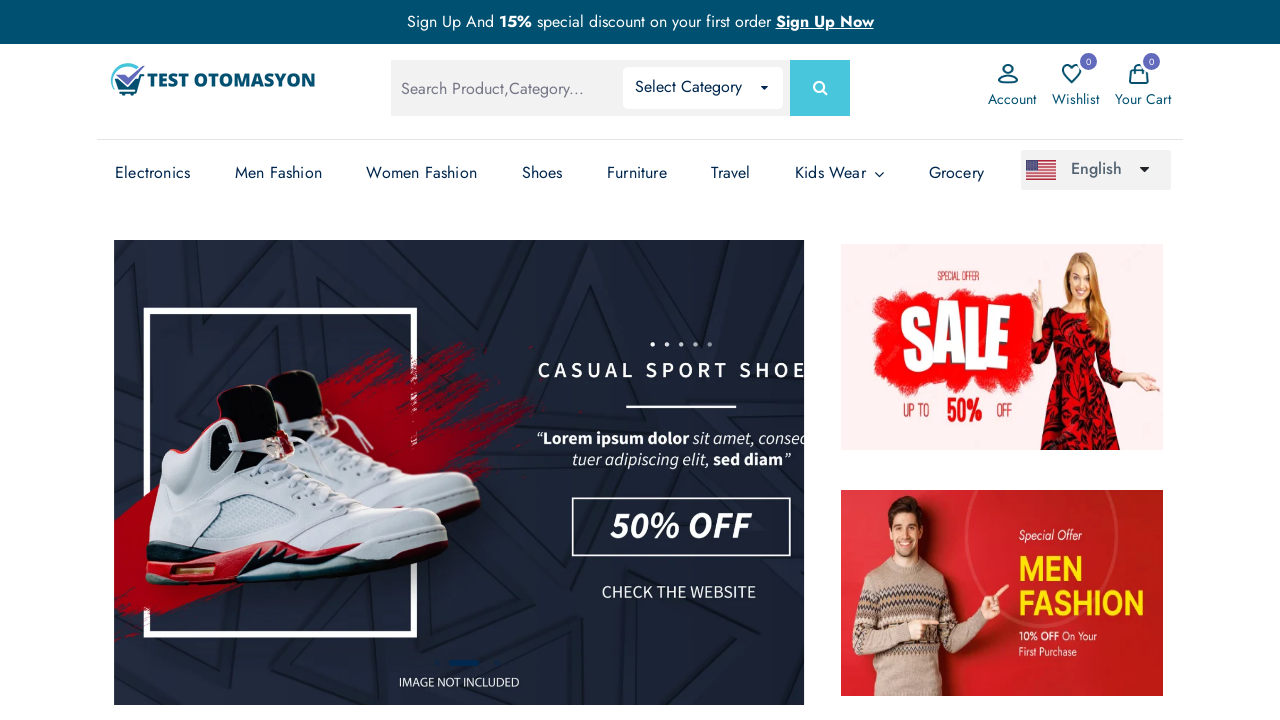